Tests the sorting algorithms page by entering valid or invalid input data and verifying alert behavior

Starting URL: https://gcallah.github.io/Algocynfas/

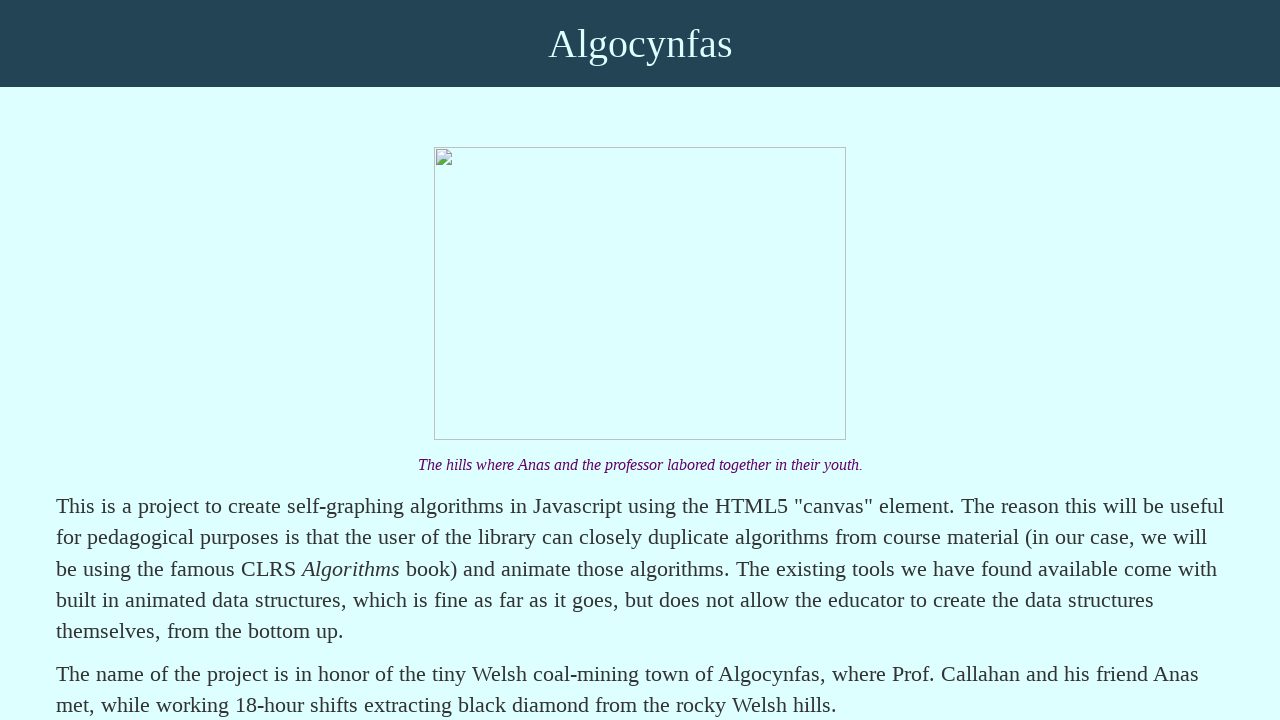

Clicked on 'Sorting Algorithms' link at (197, 360) on text='Sorting Algorithms'
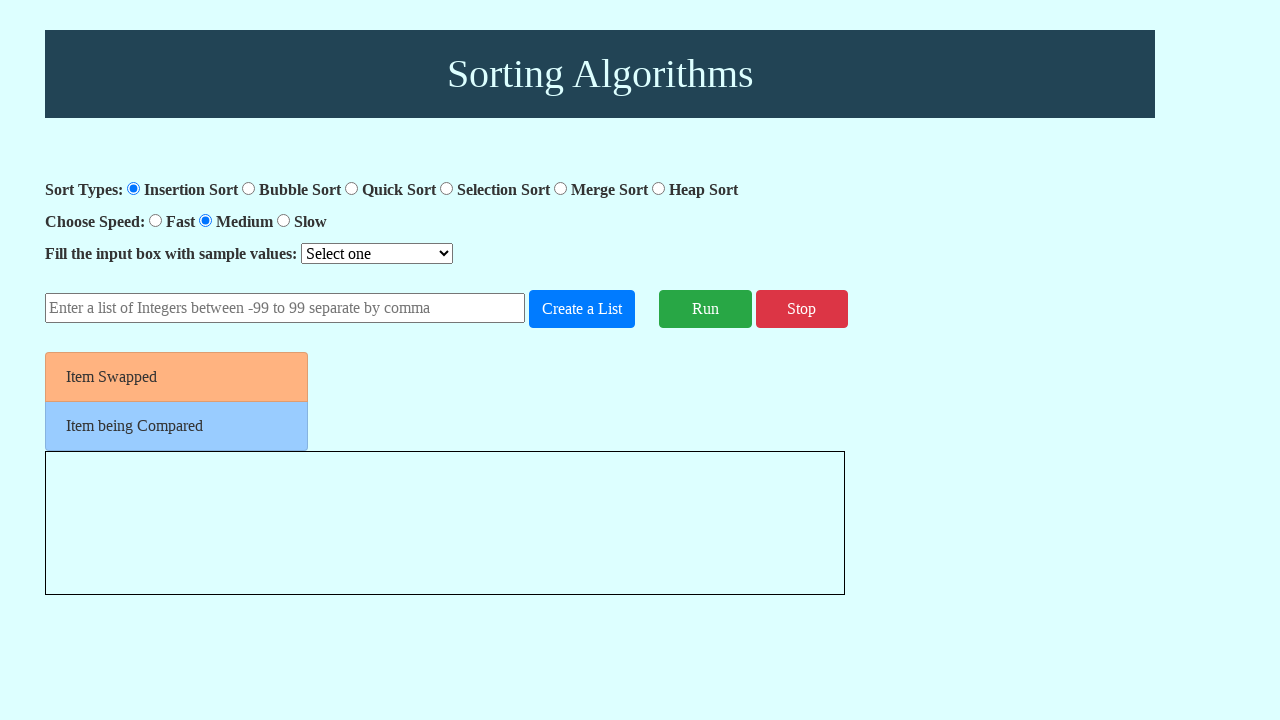

Filled number input field with test data: 42,7,-15,83,29,61 on #number-input
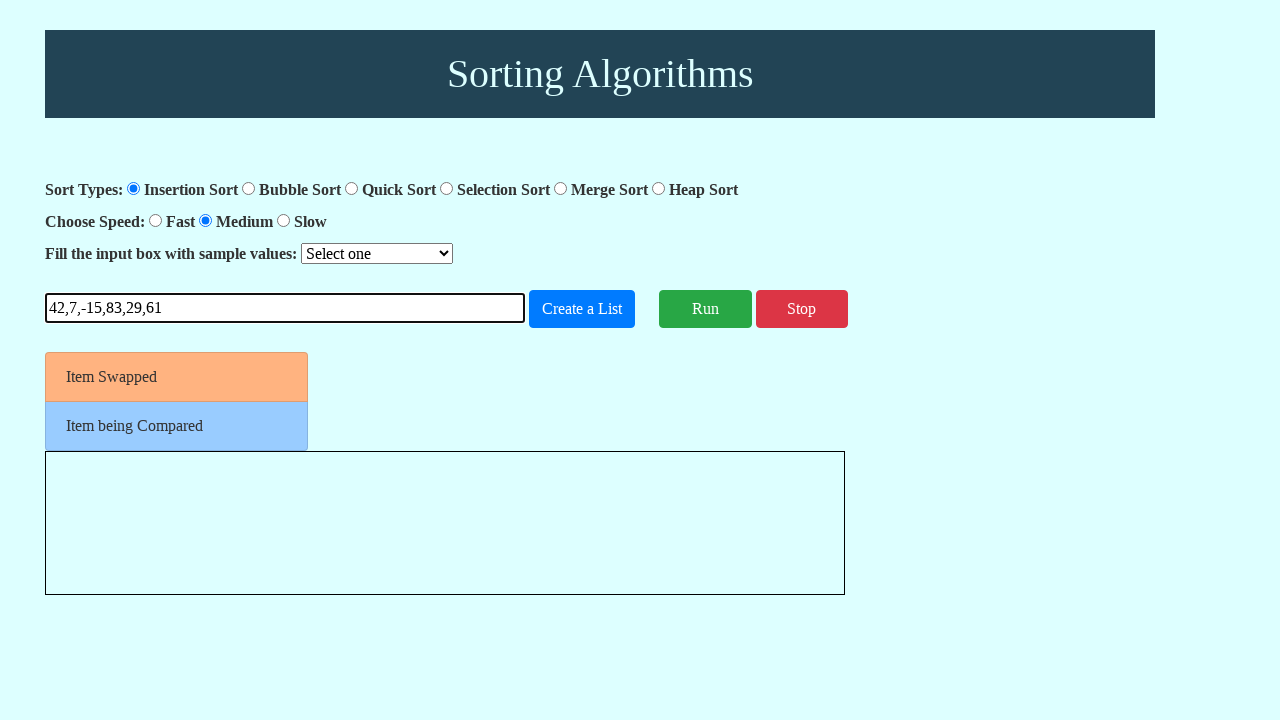

Clicked add number button at (582, 309) on #add-number-button
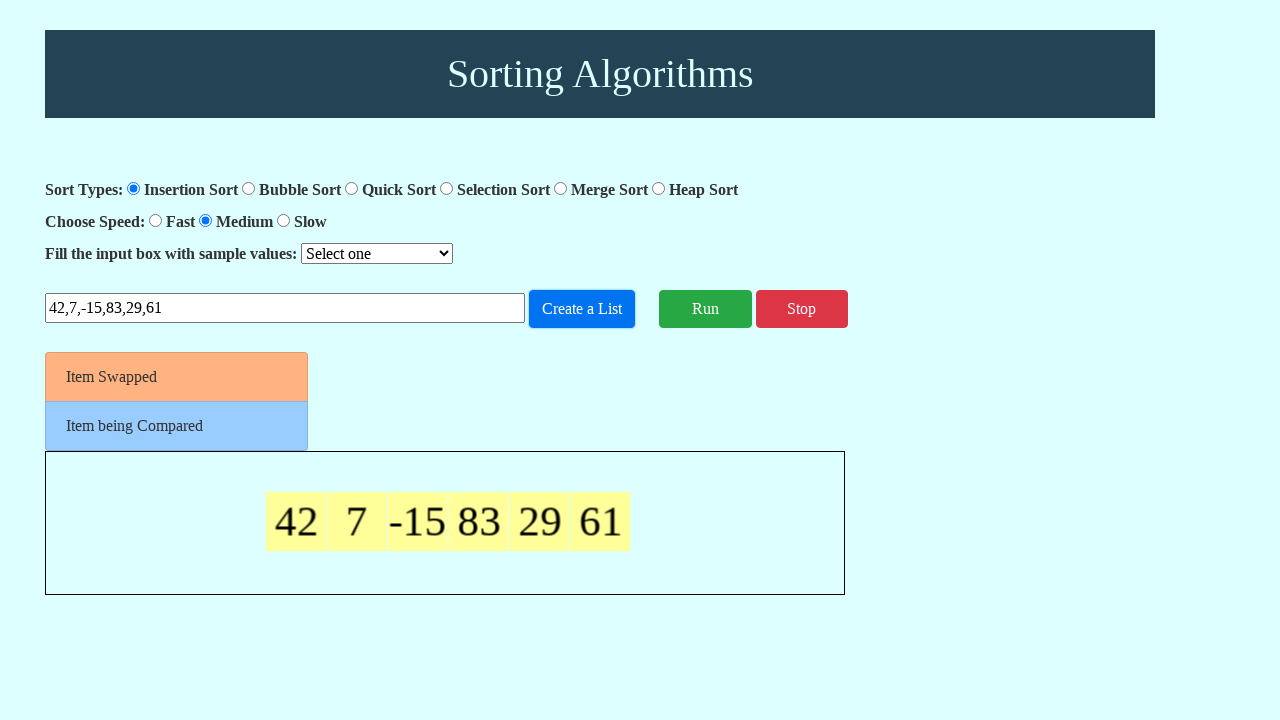

Alert dialog detected and accepted
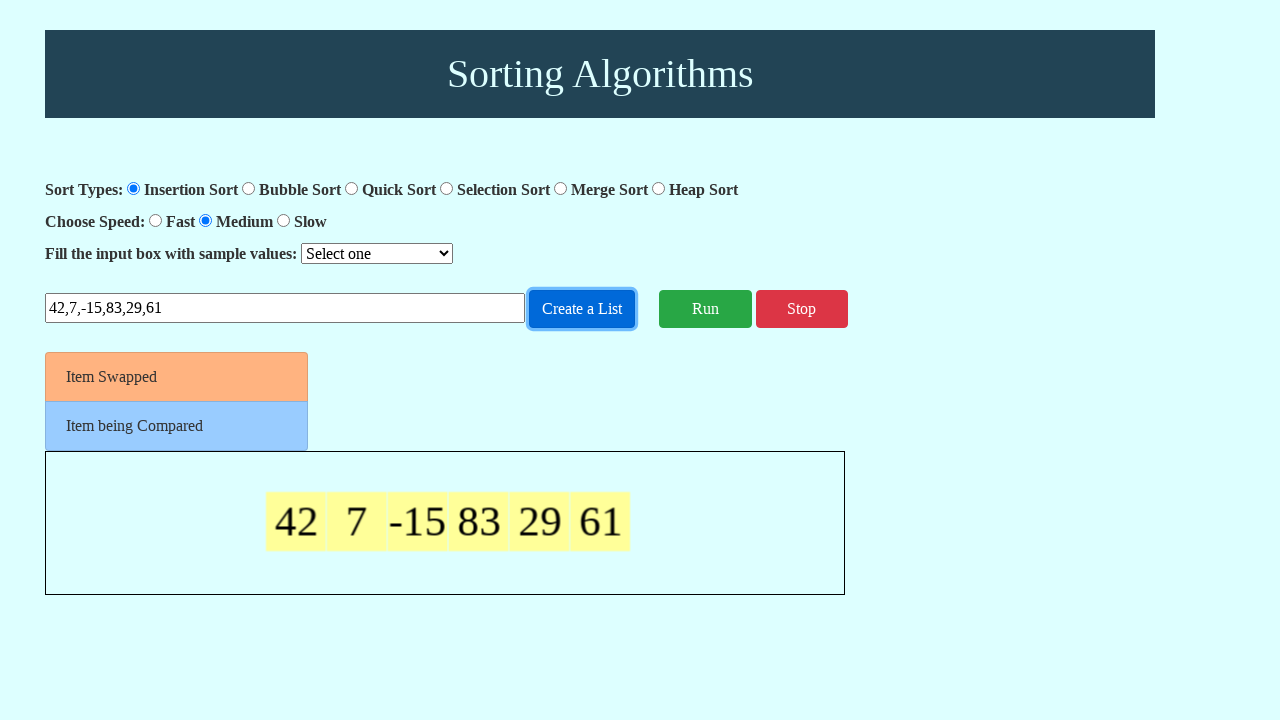

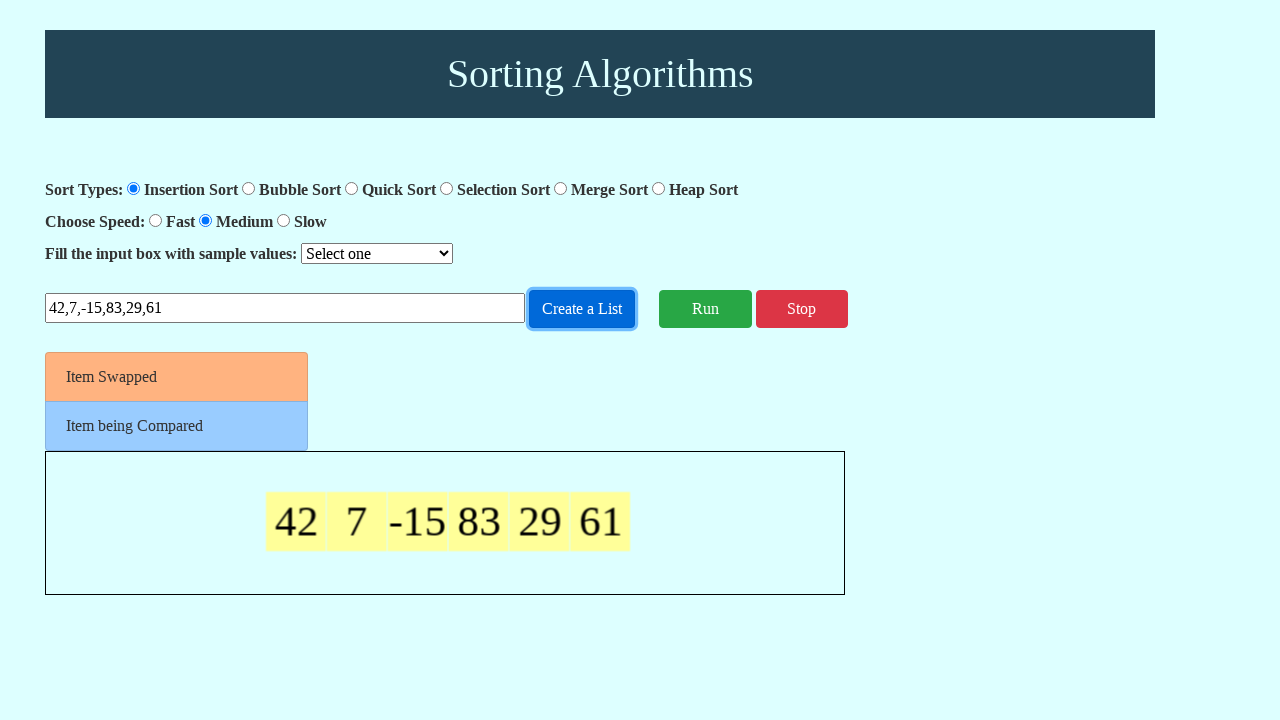